Tests the GreenKart vegetable shopping application by searching for vegetables starting with "ca", finding Cauliflower in the results, and adding it to the cart.

Starting URL: https://rahulshettyacademy.com/seleniumPractise/#/

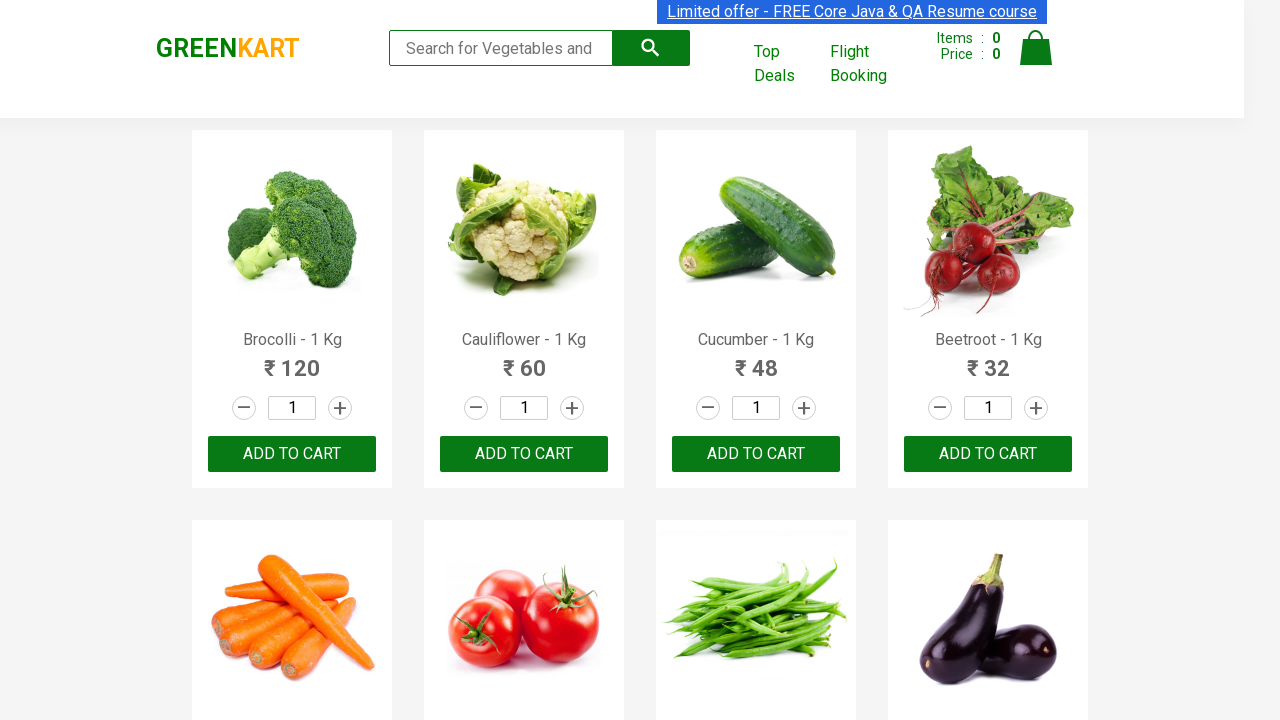

Filled search box with 'ca' on .search-keyword
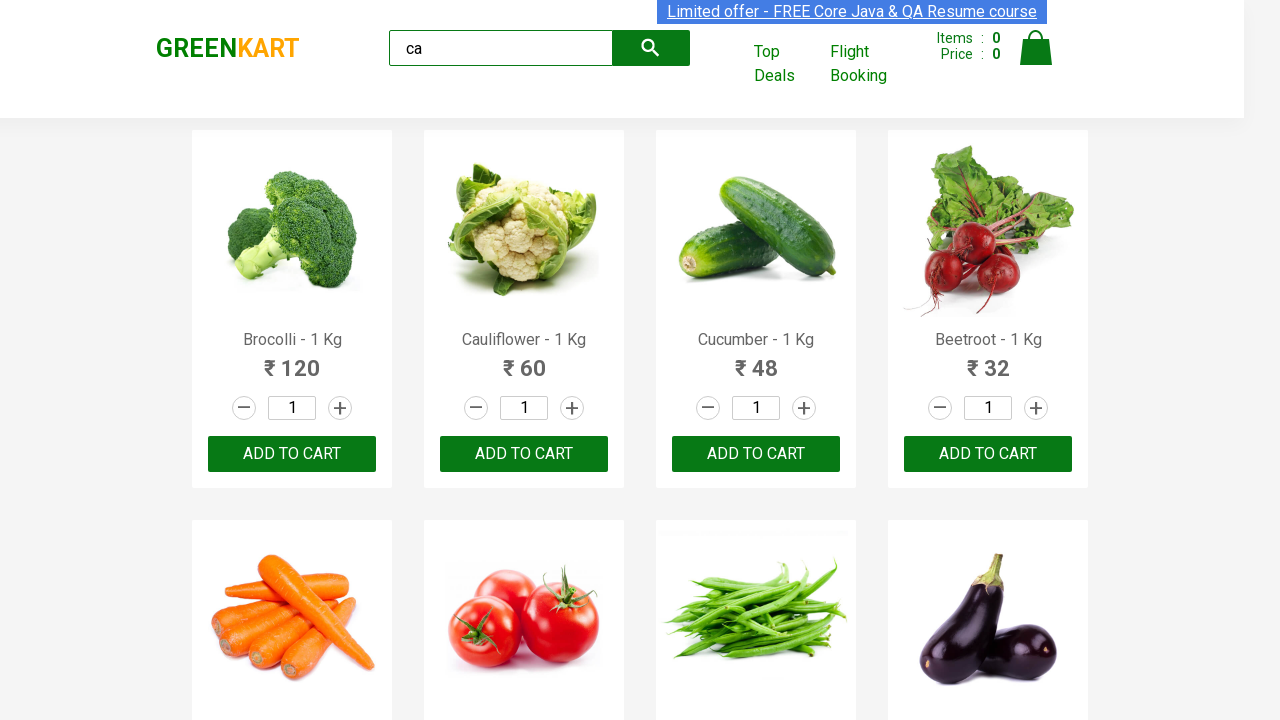

Waited 2000ms for products to load
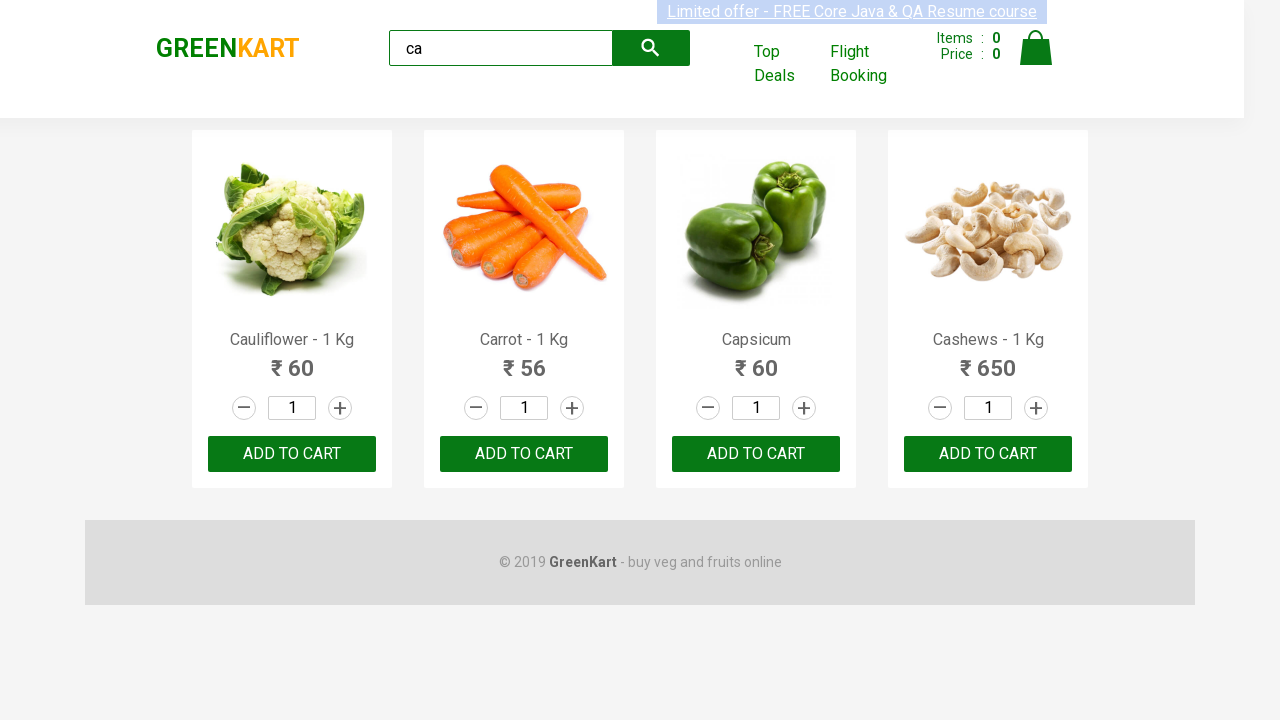

Products loaded and visible
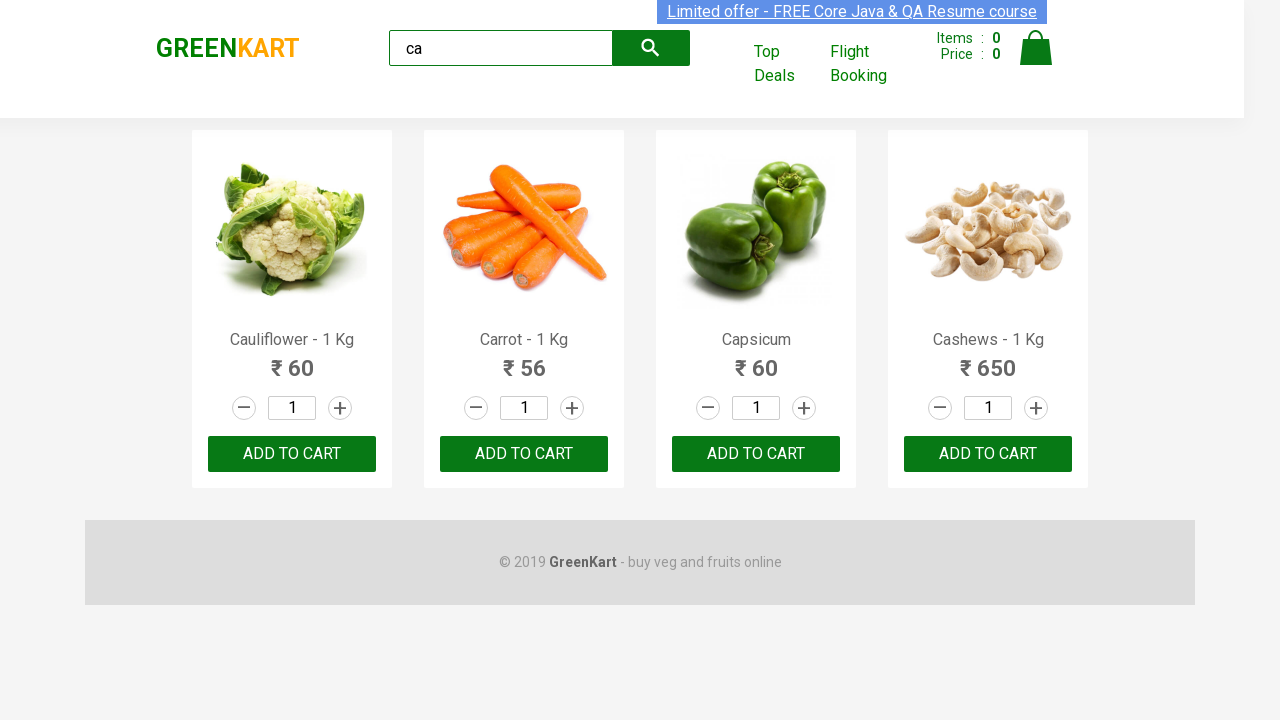

Found Cauliflower in search results and clicked Add to Cart at (292, 454) on .products .product >> nth=0 >> button
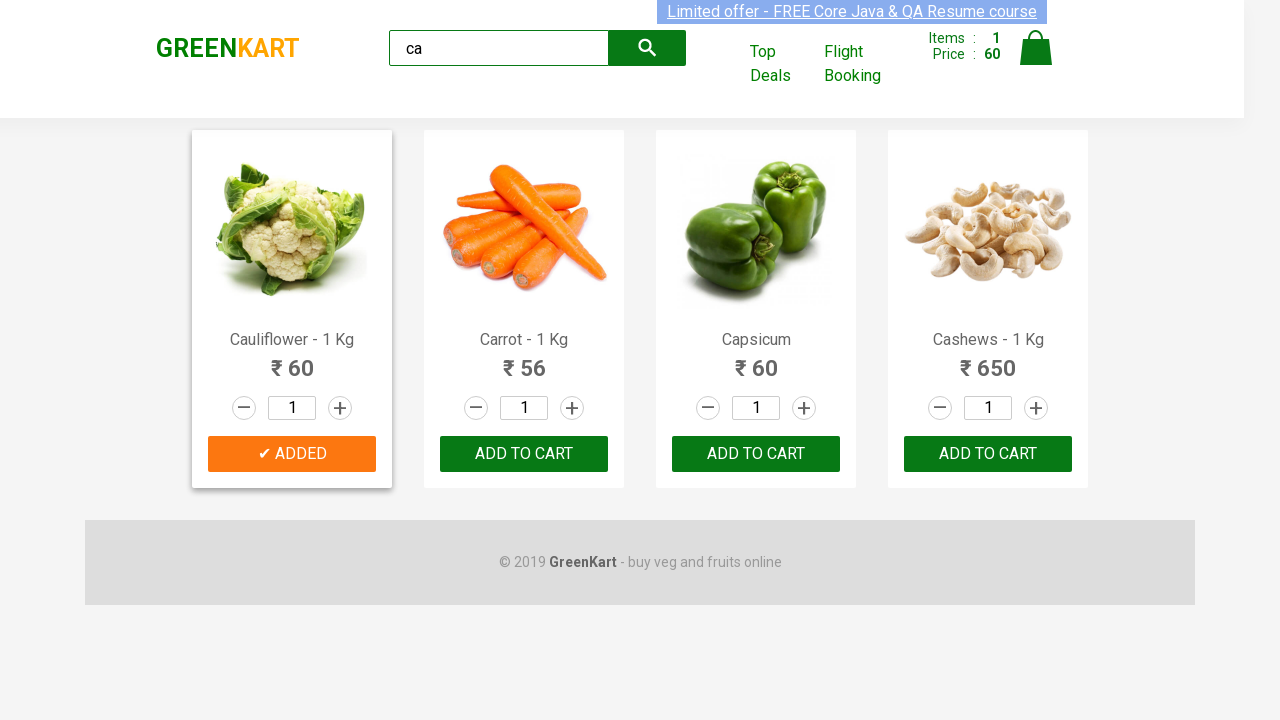

Brand logo element loaded
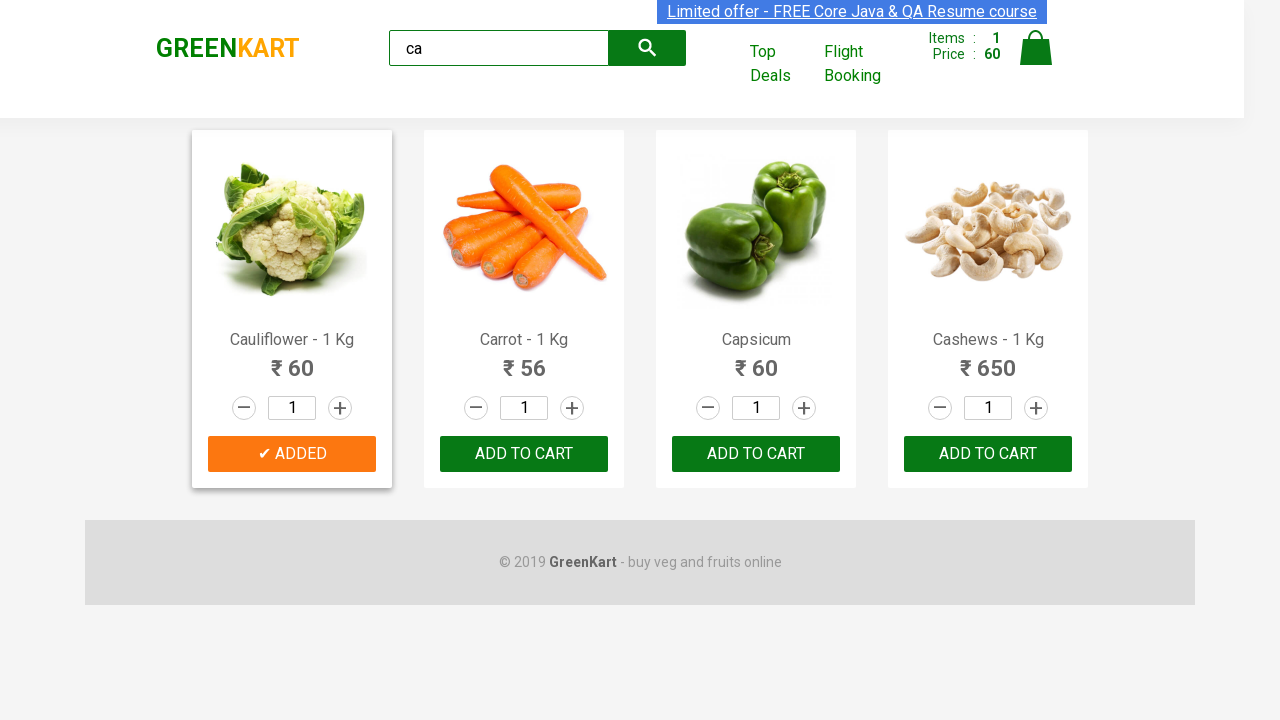

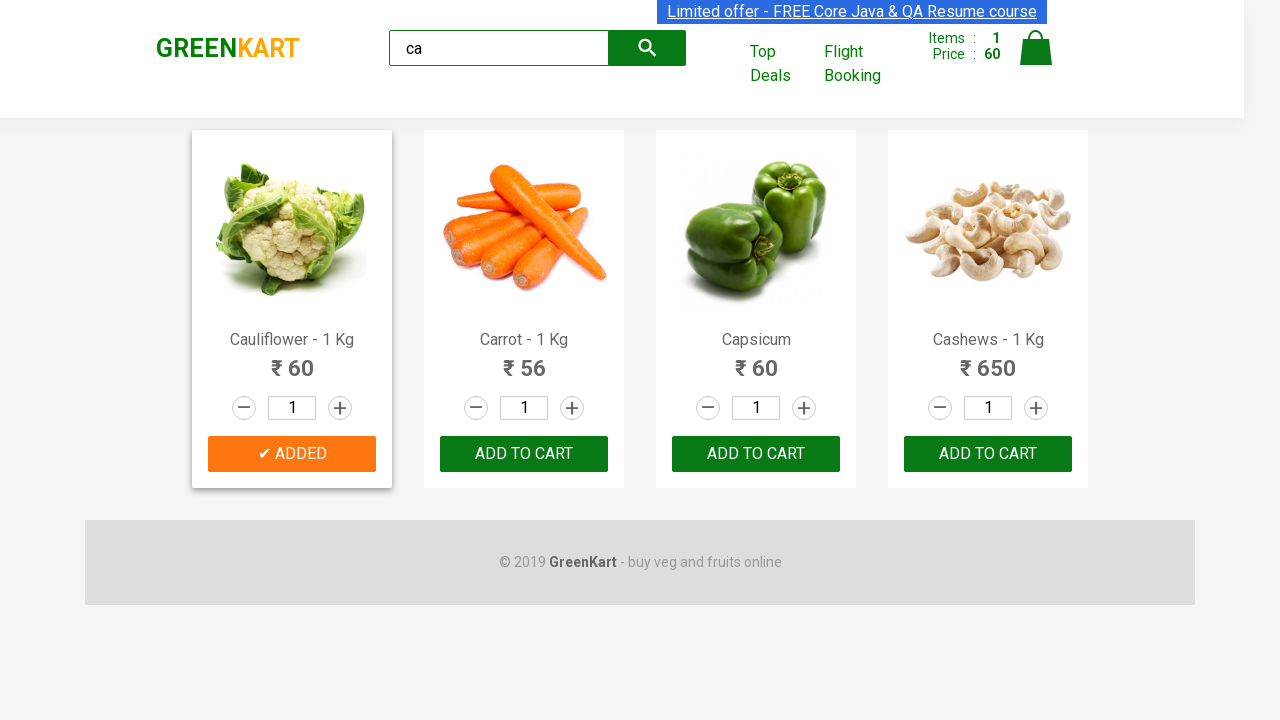